Tests Python.org search functionality by entering a search term and verifying that results are displayed

Starting URL: http://www.python.org

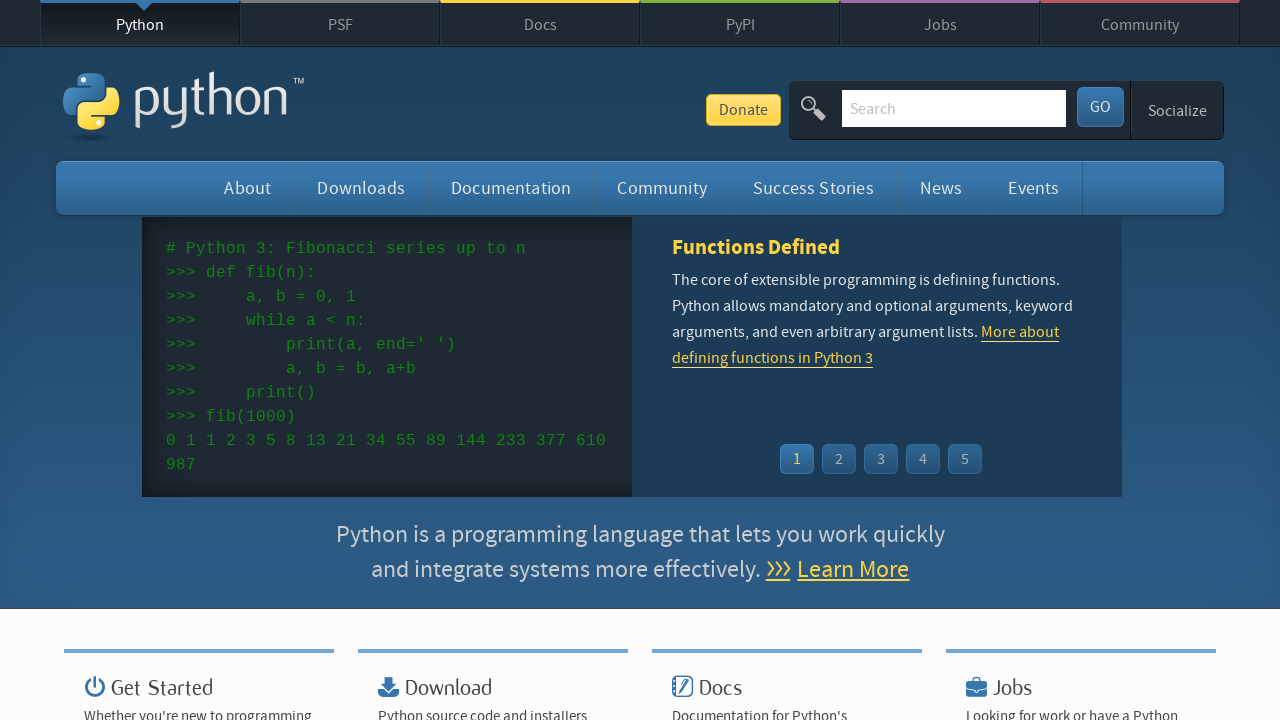

Cleared search input field on input[name='q']
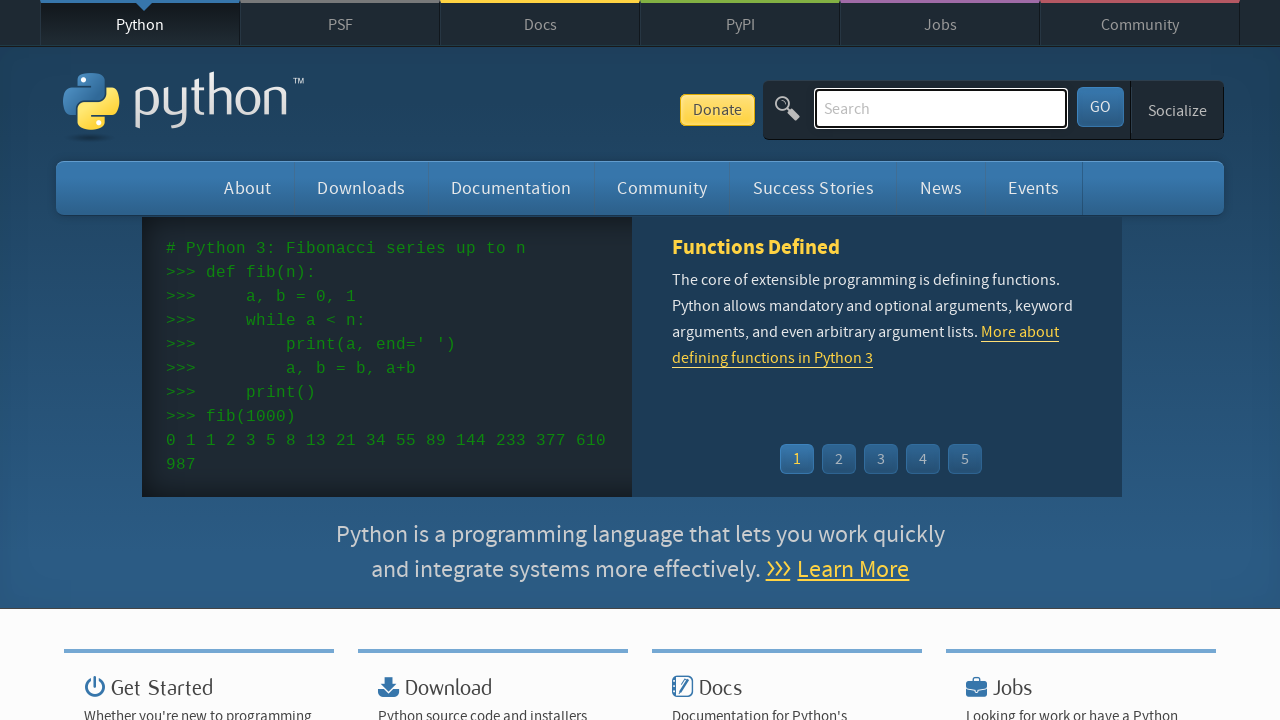

Filled search field with 'applw' on input[name='q']
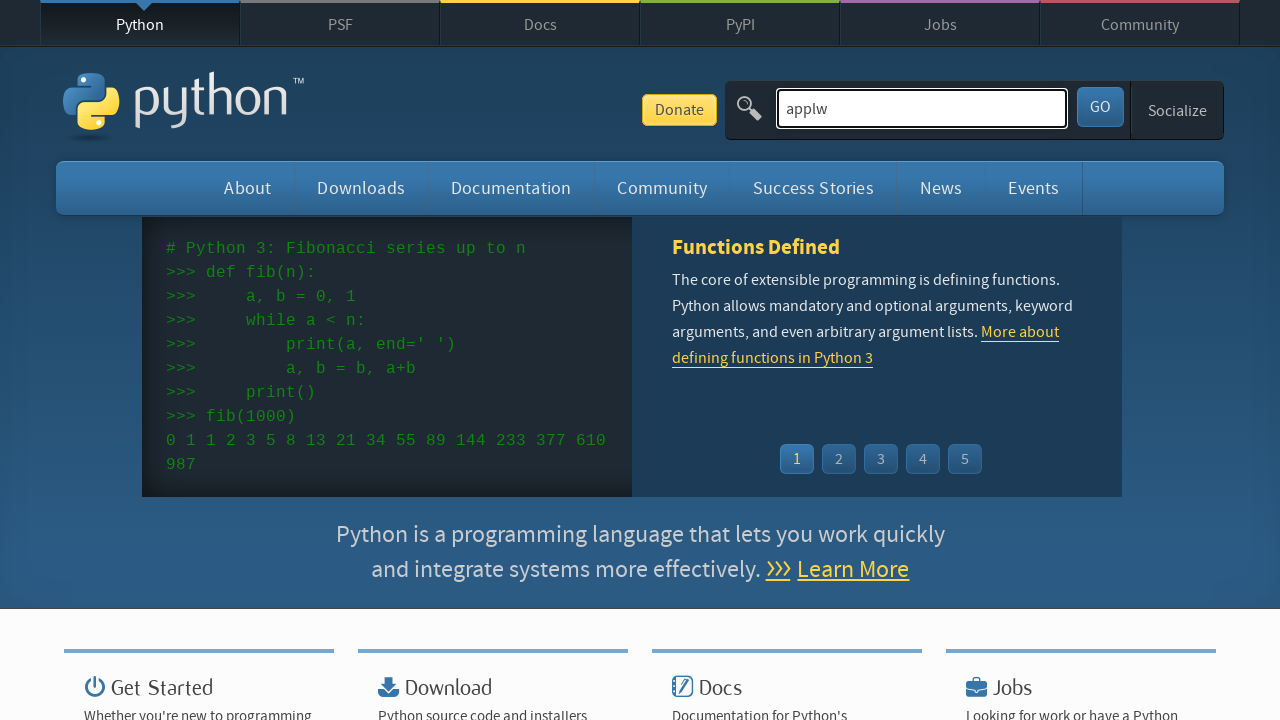

Pressed Enter to submit search on input[name='q']
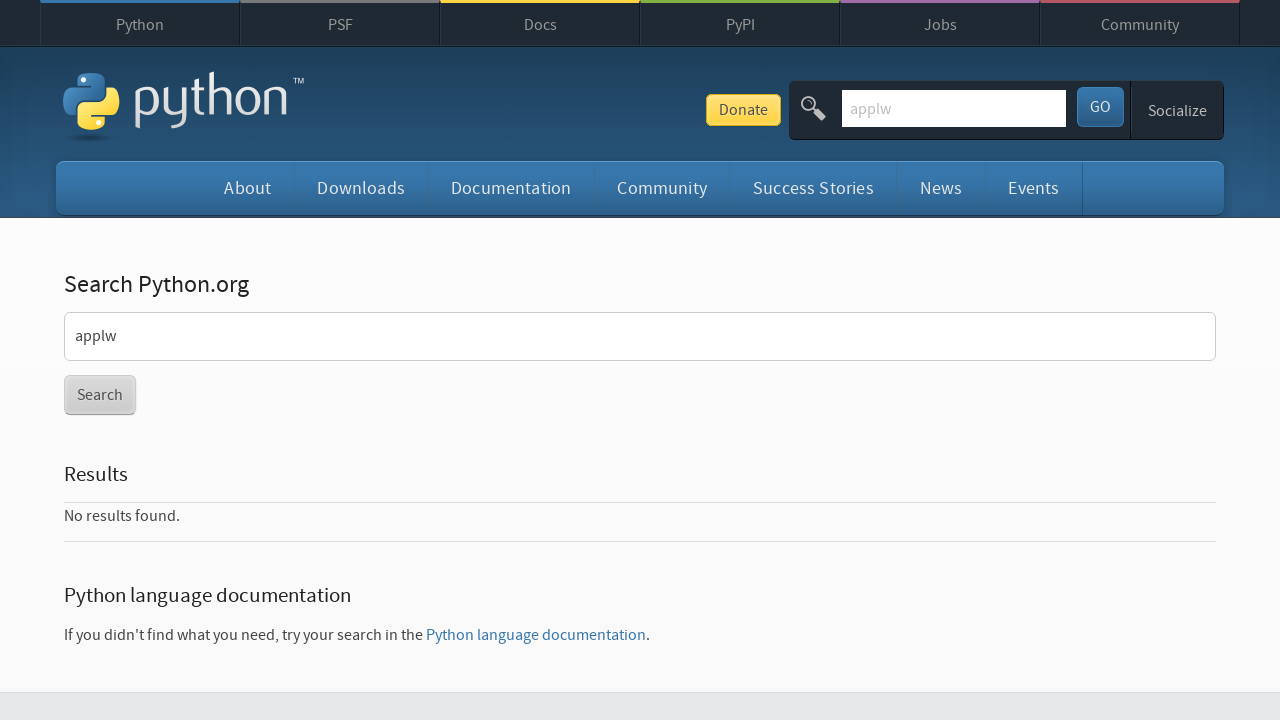

Waited for page to reach network idle state
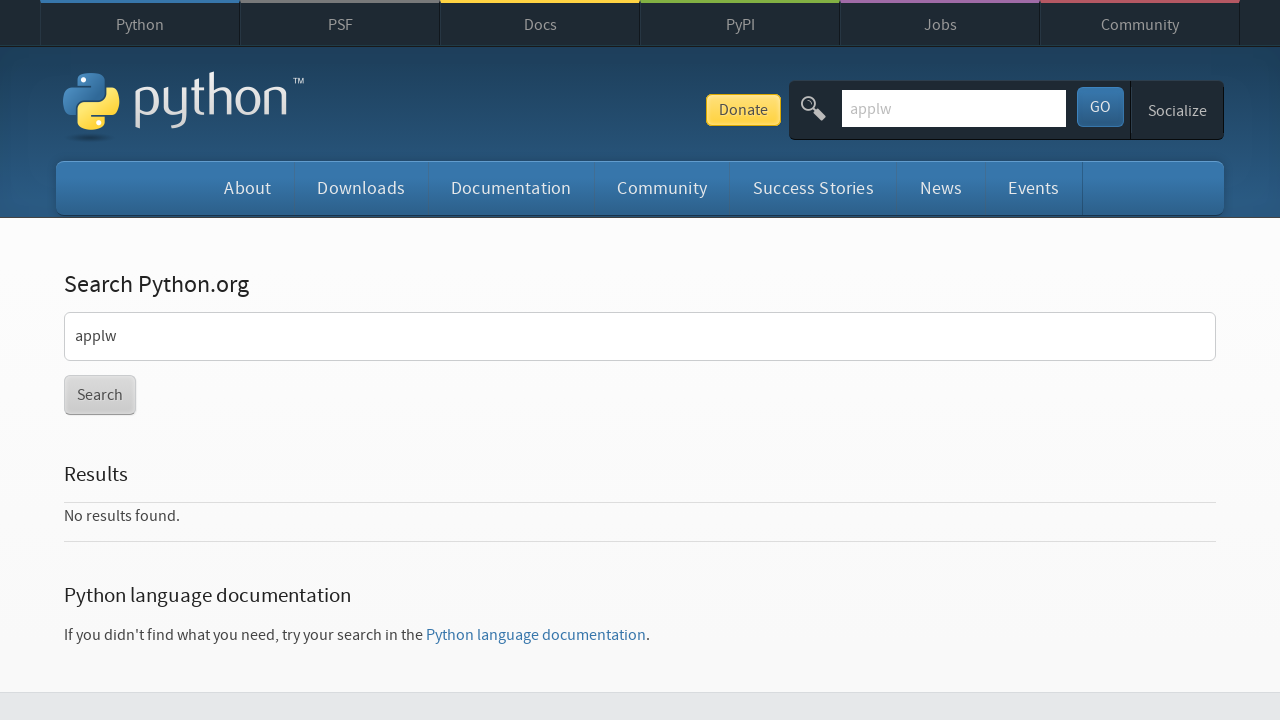

Verified search results page is visible
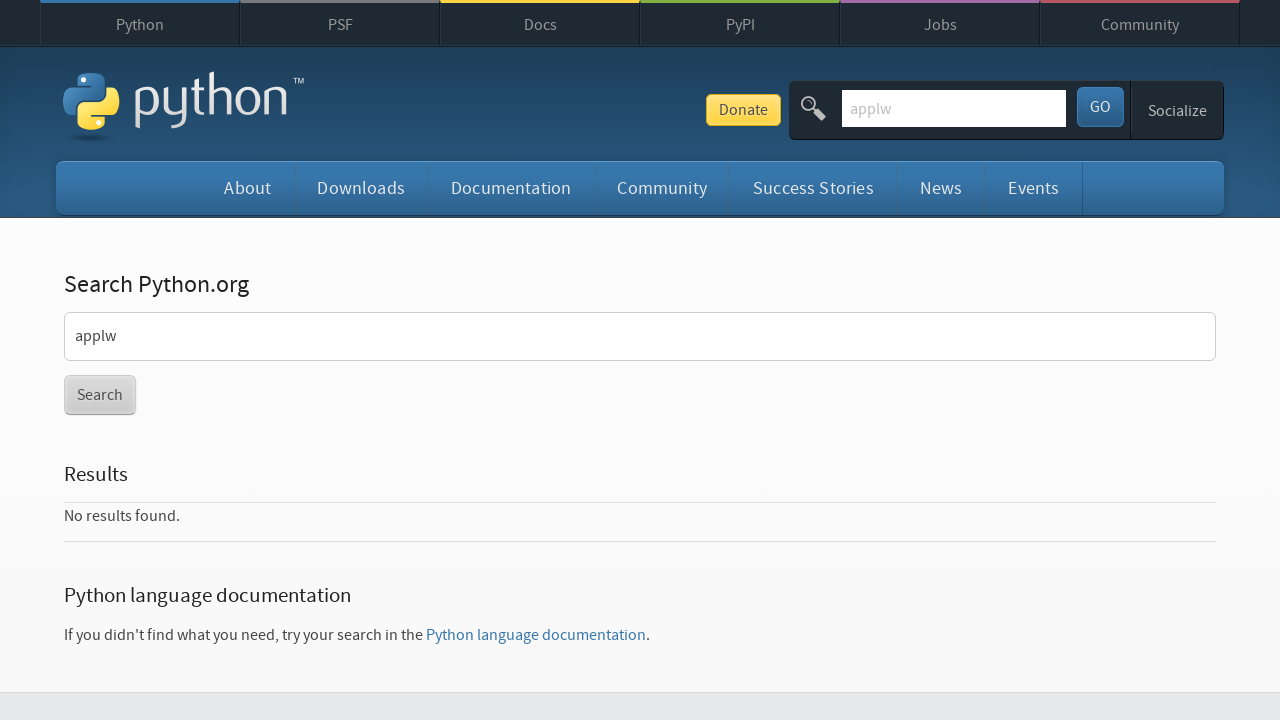

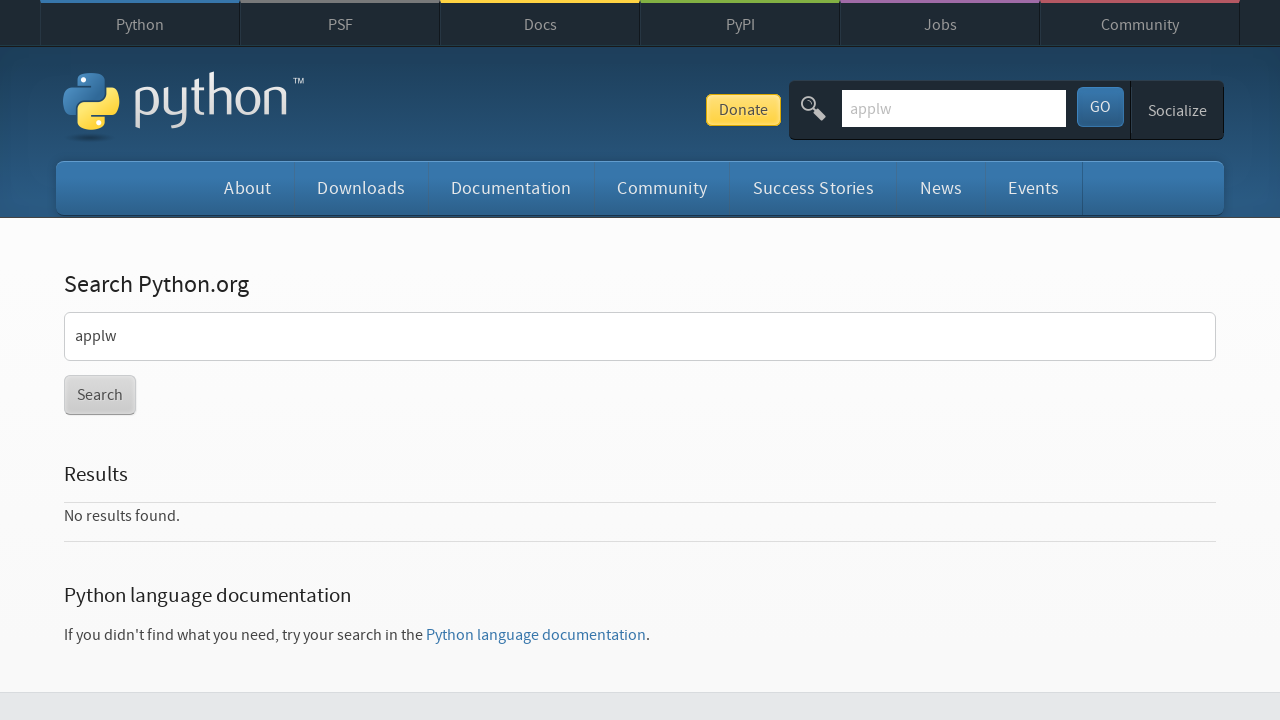